Tests A/B test opt-out by visiting the page, checking if in A/B test group, adding an opt-out cookie, refreshing, and verifying the page shows "No A/B Test"

Starting URL: http://the-internet.herokuapp.com/abtest

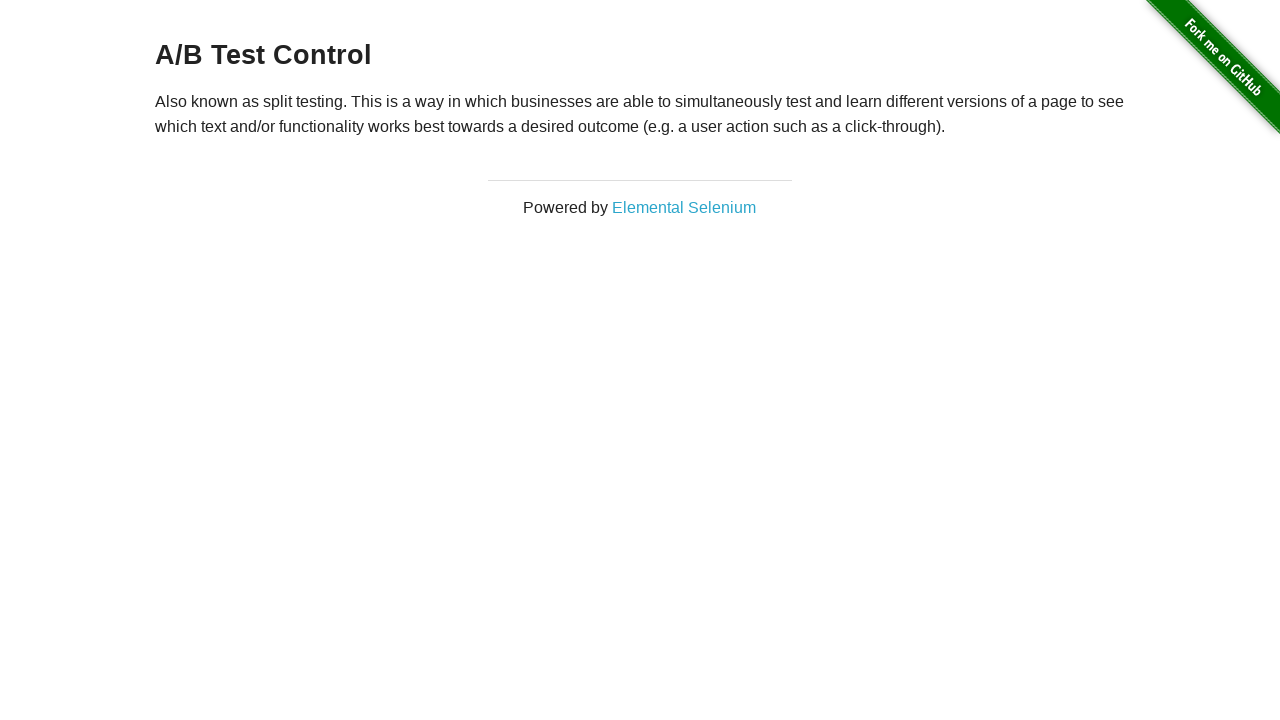

Located h3 heading element
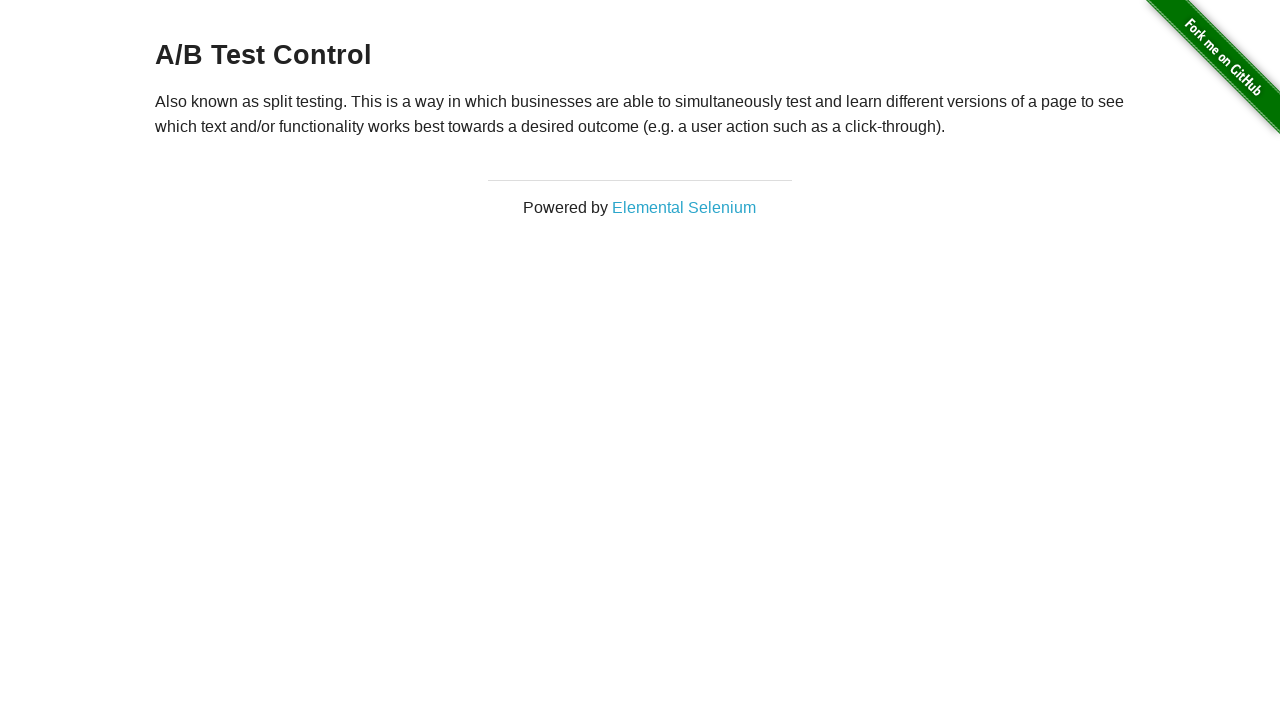

Retrieved heading text: 'A/B Test Control'
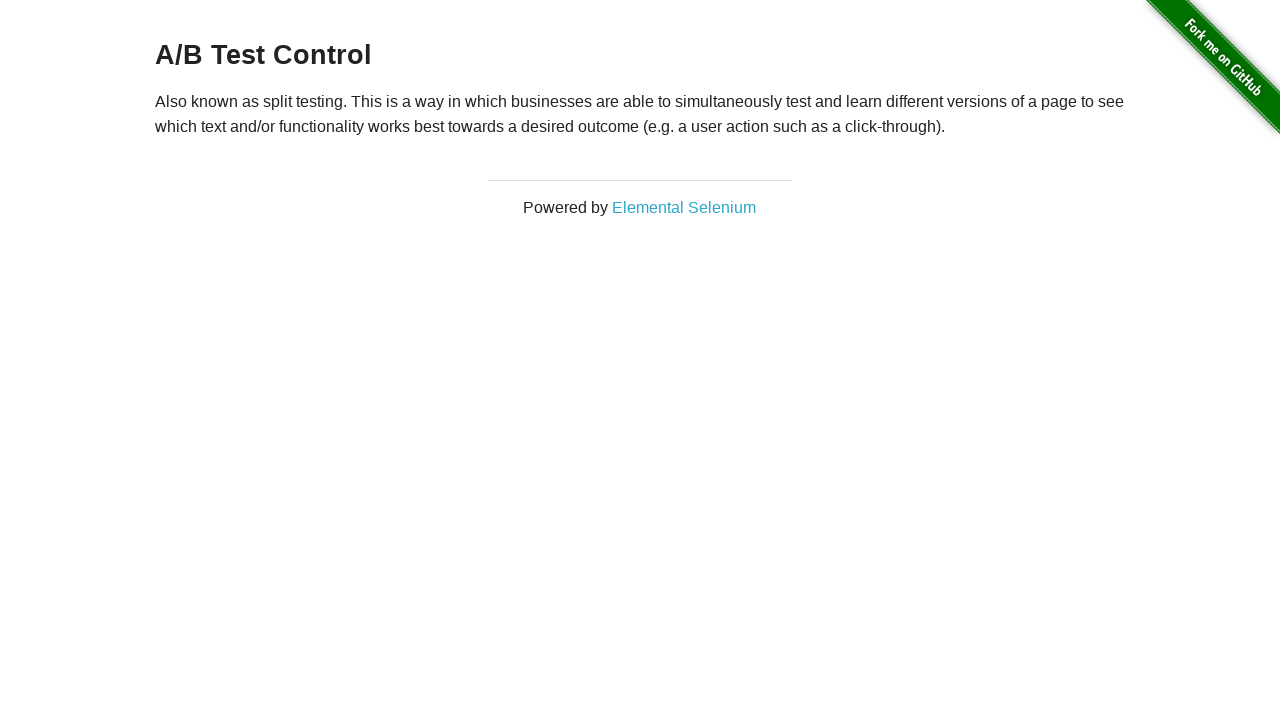

Added optimizelyOptOut cookie to opt out of A/B test
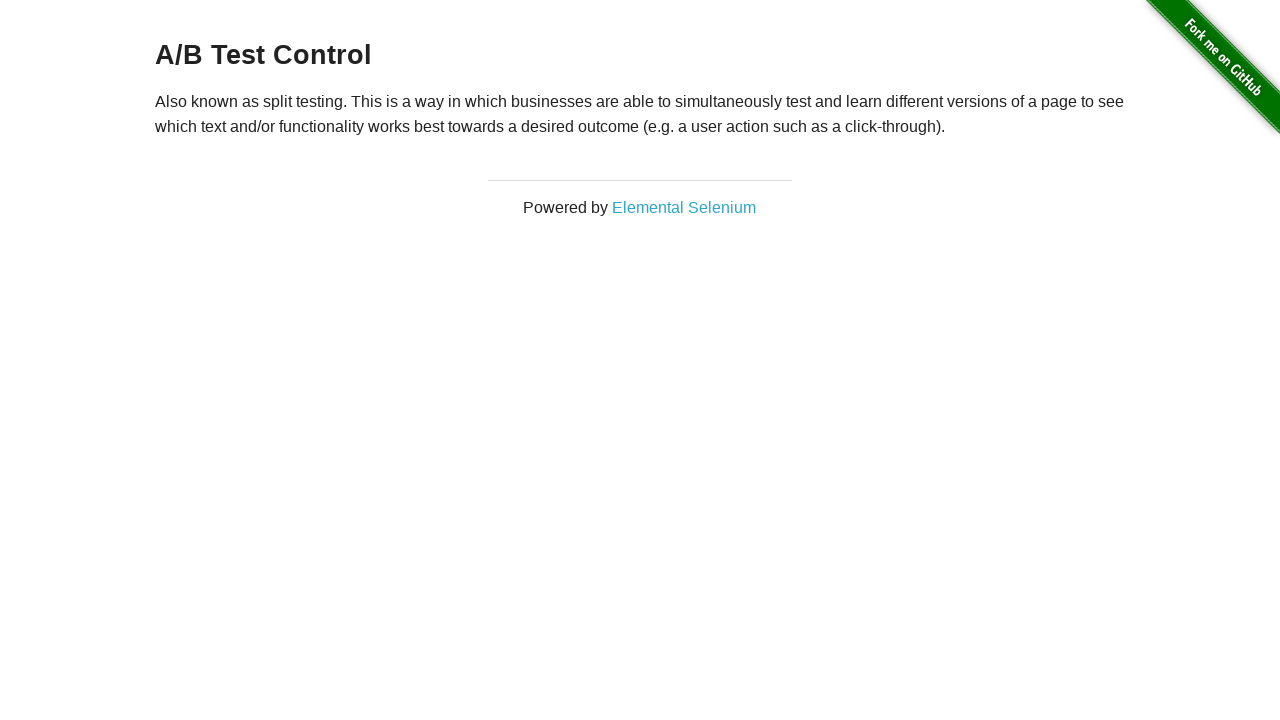

Reloaded page after adding opt-out cookie
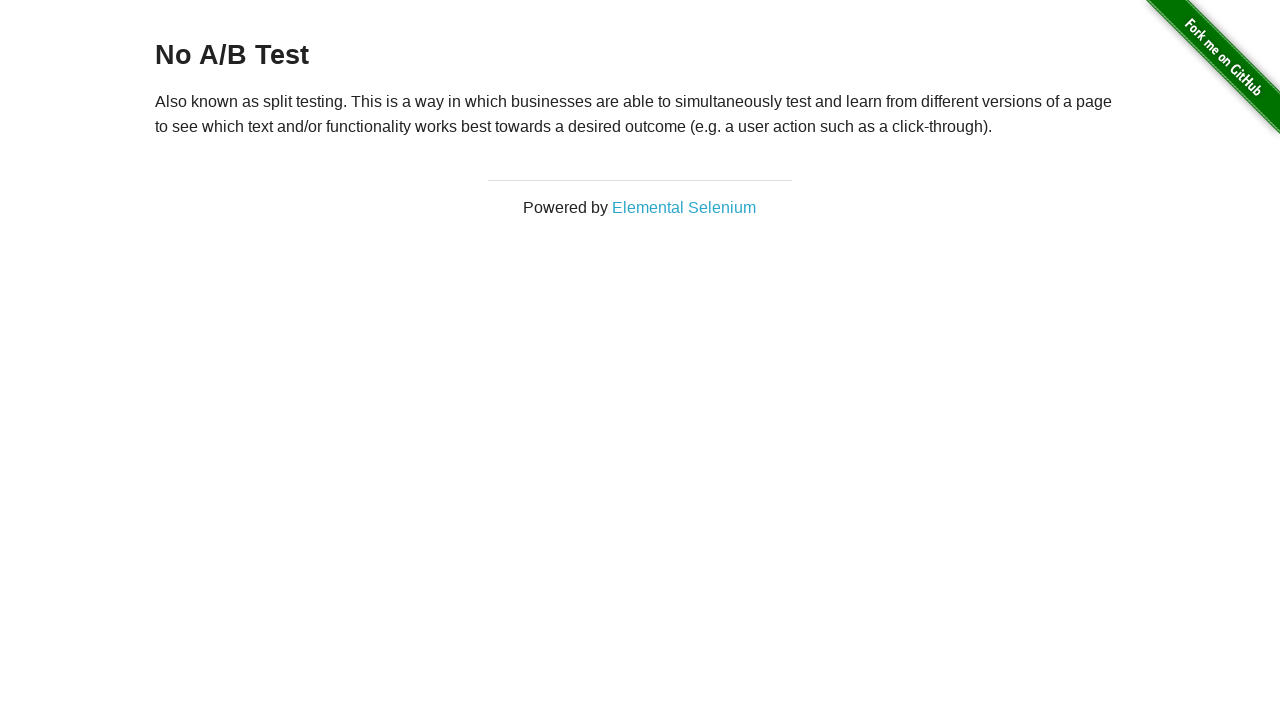

Waited for h3 heading to be present on page
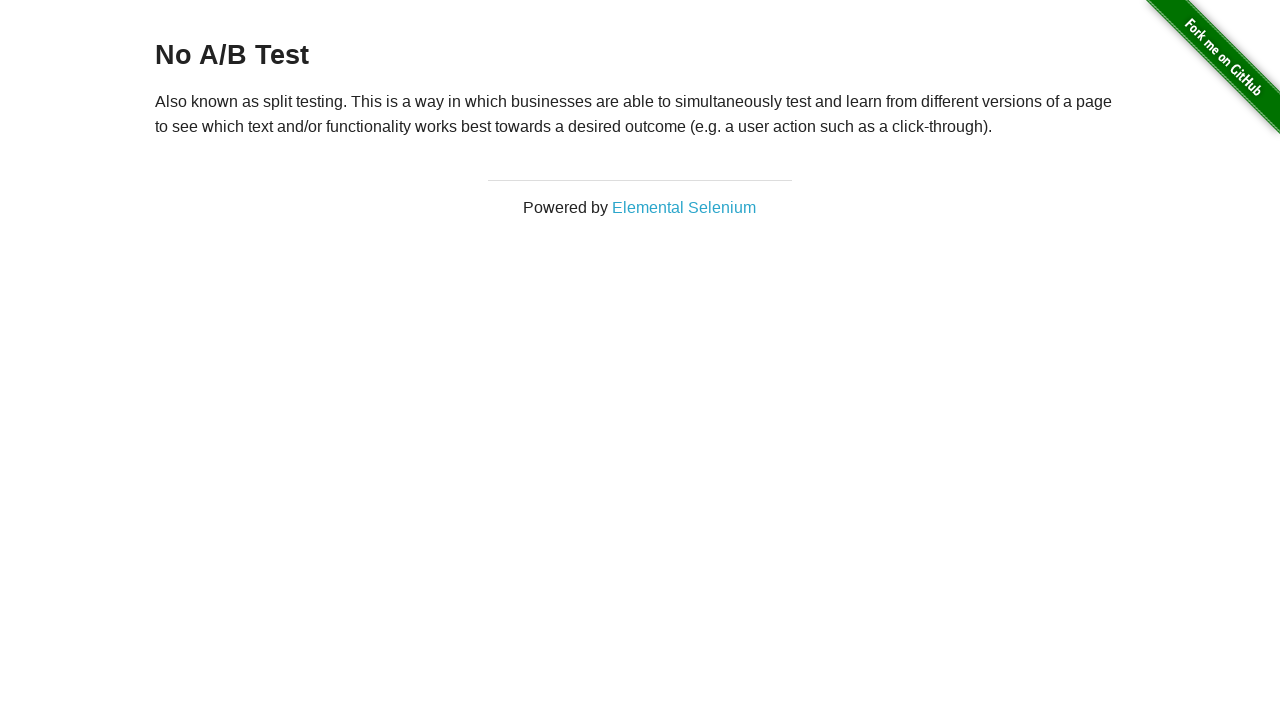

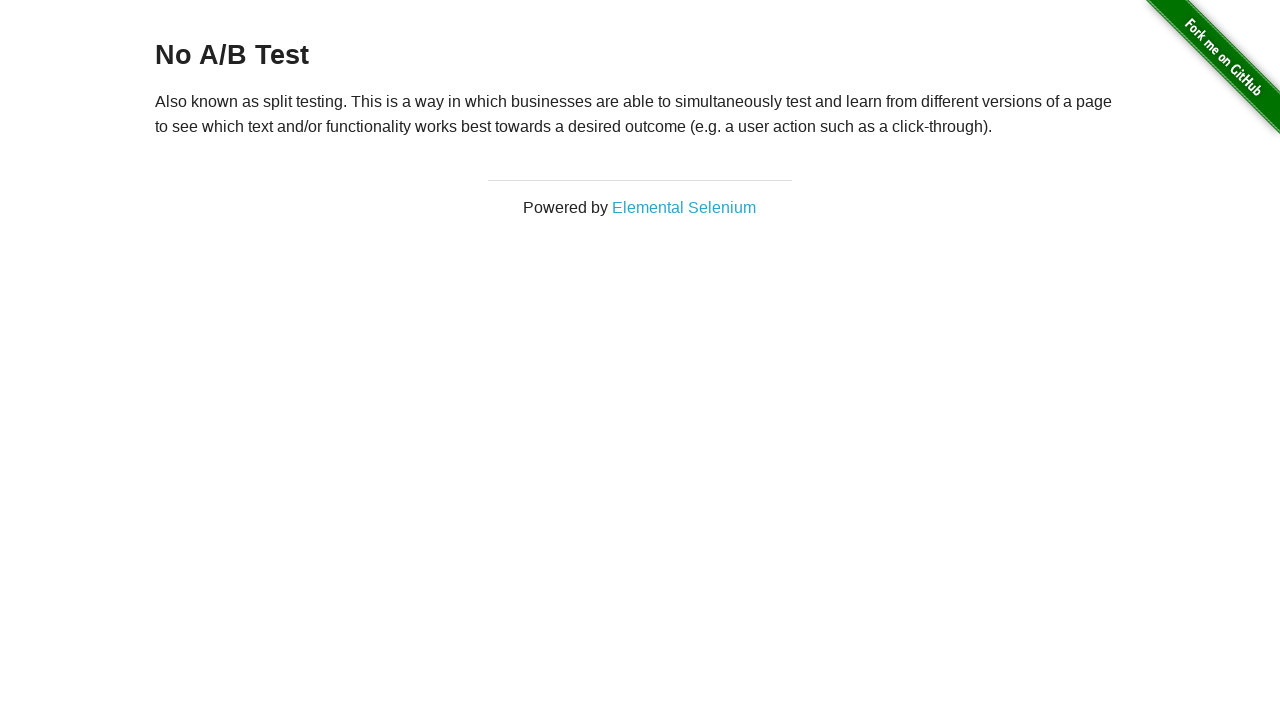